Tests the partner registration form validation by attempting to submit without filling required fields and verifying that appropriate error messages are displayed.

Starting URL: https://walkdog.vercel.app/

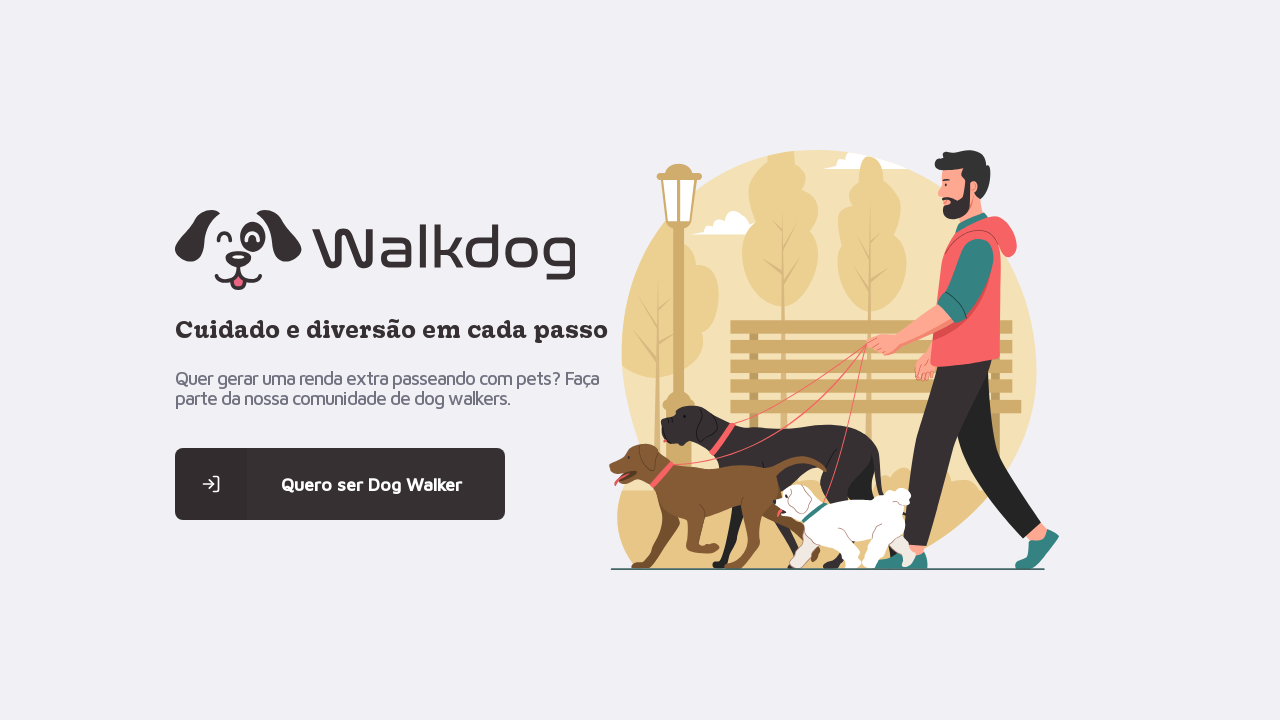

Clicked link to navigate to partner registration page at (211, 484) on .content > main:nth-child(1) > a:nth-child(4) > span:nth-child(1)
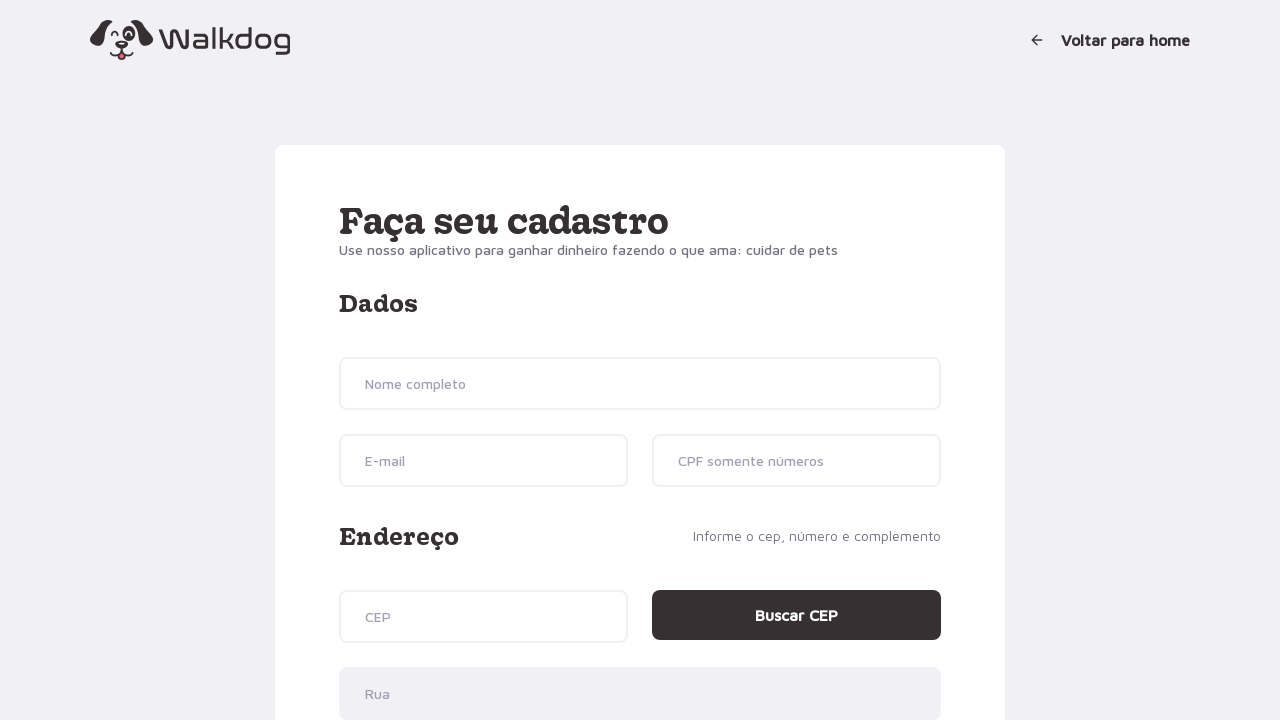

Clicked register button without filling required fields at (866, 548) on .button-register
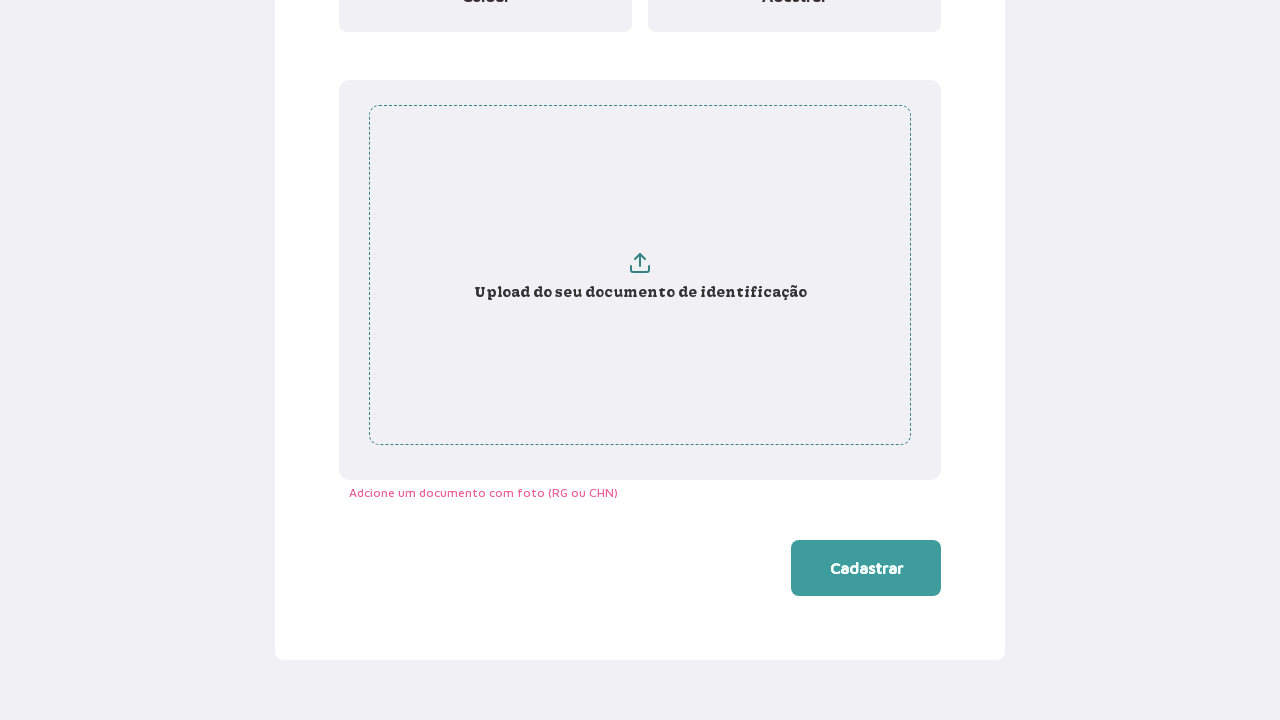

Name field error message is displayed
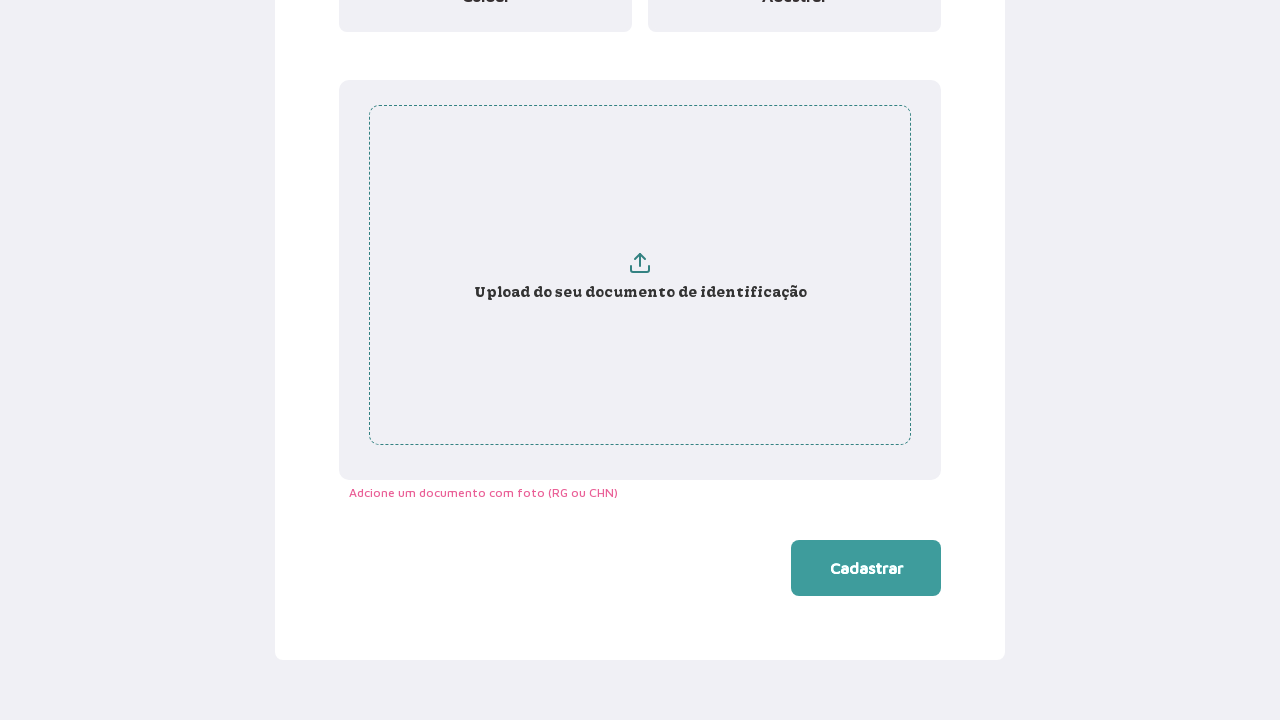

Email field error message is displayed
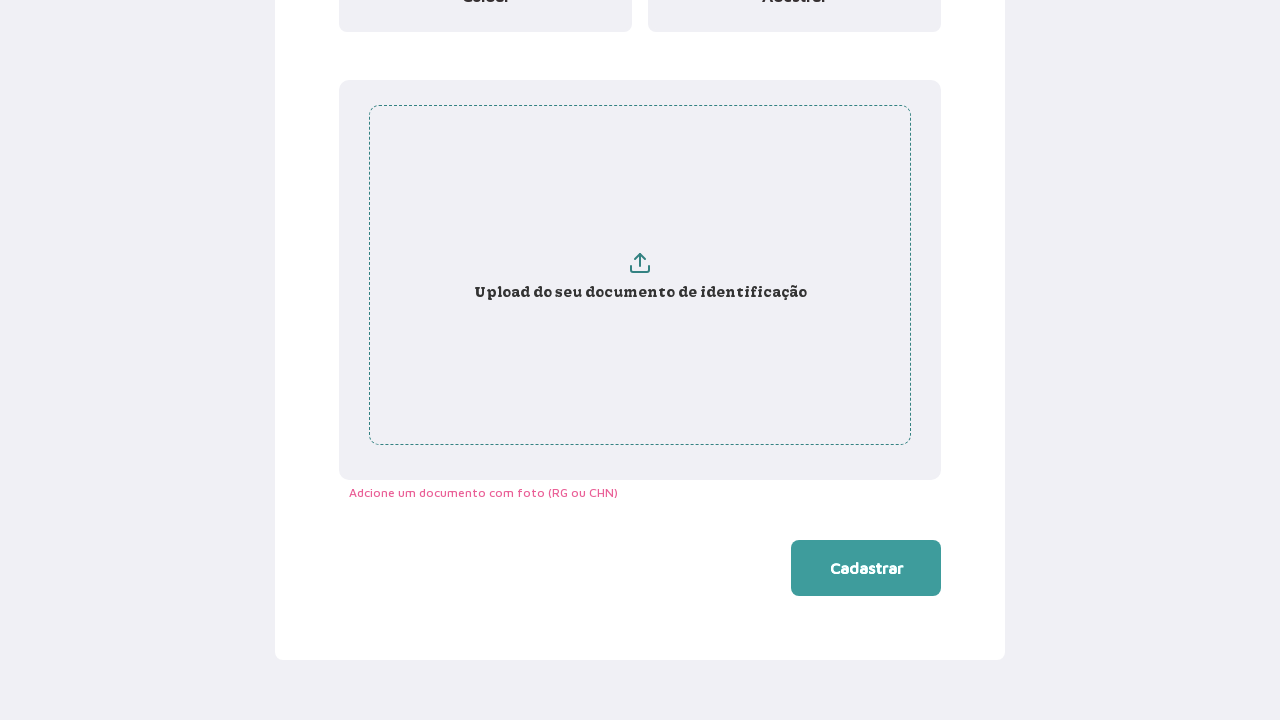

CPF field error message is displayed
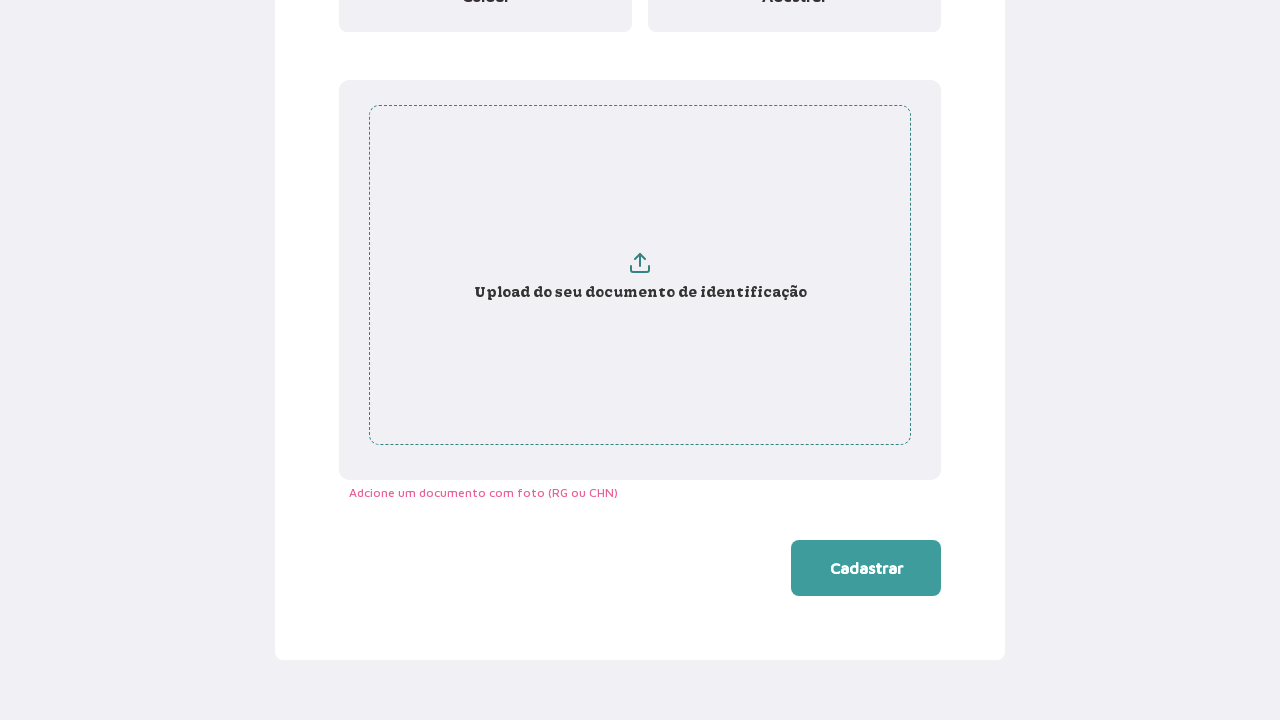

Address number field error message is displayed
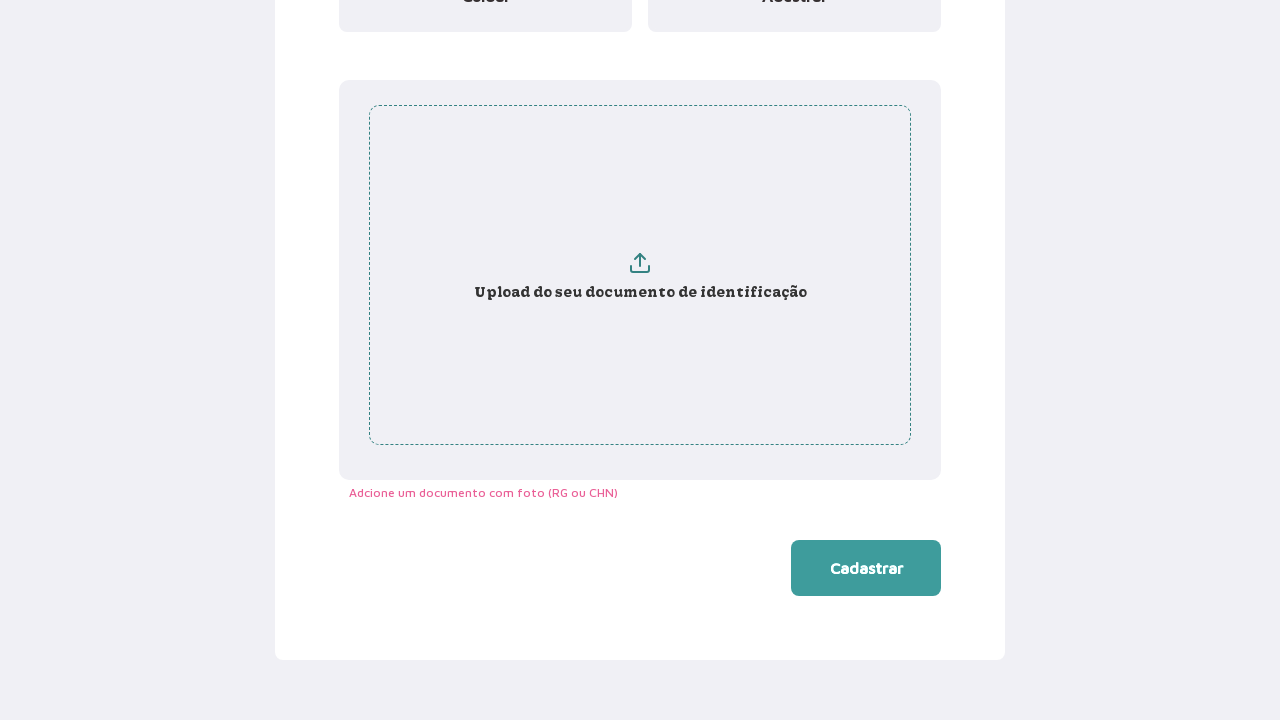

Document field error message is displayed
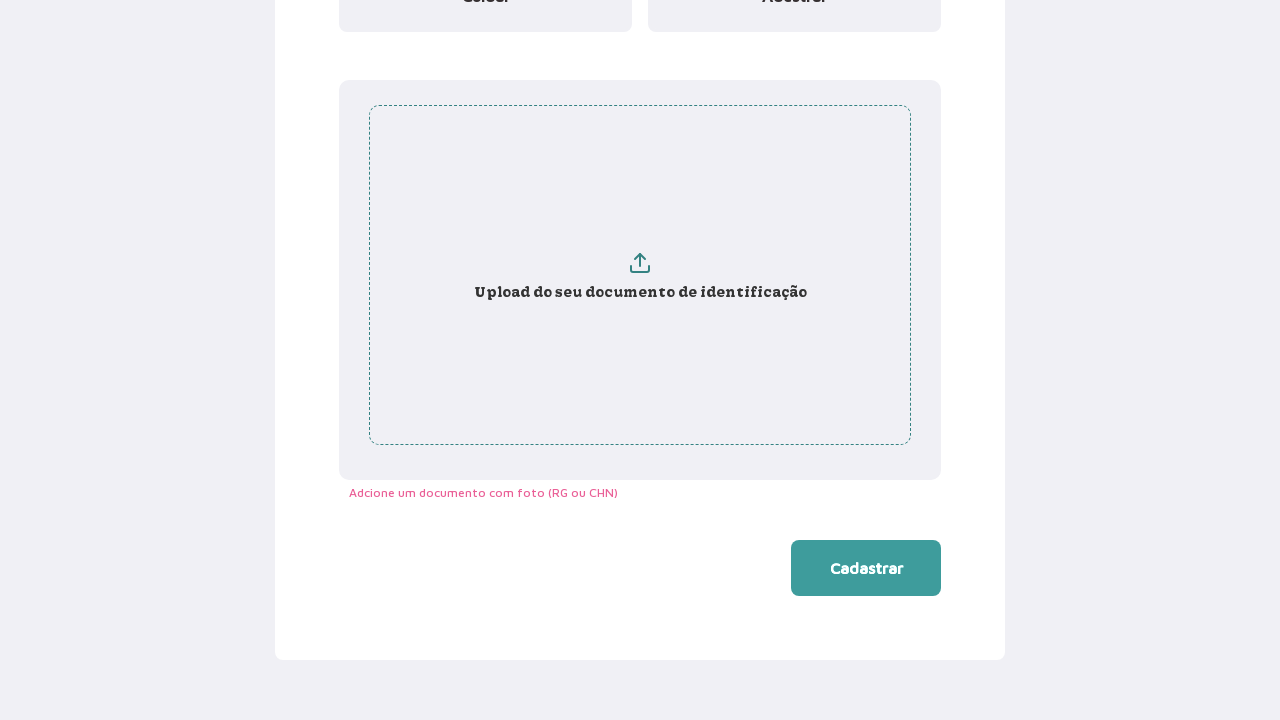

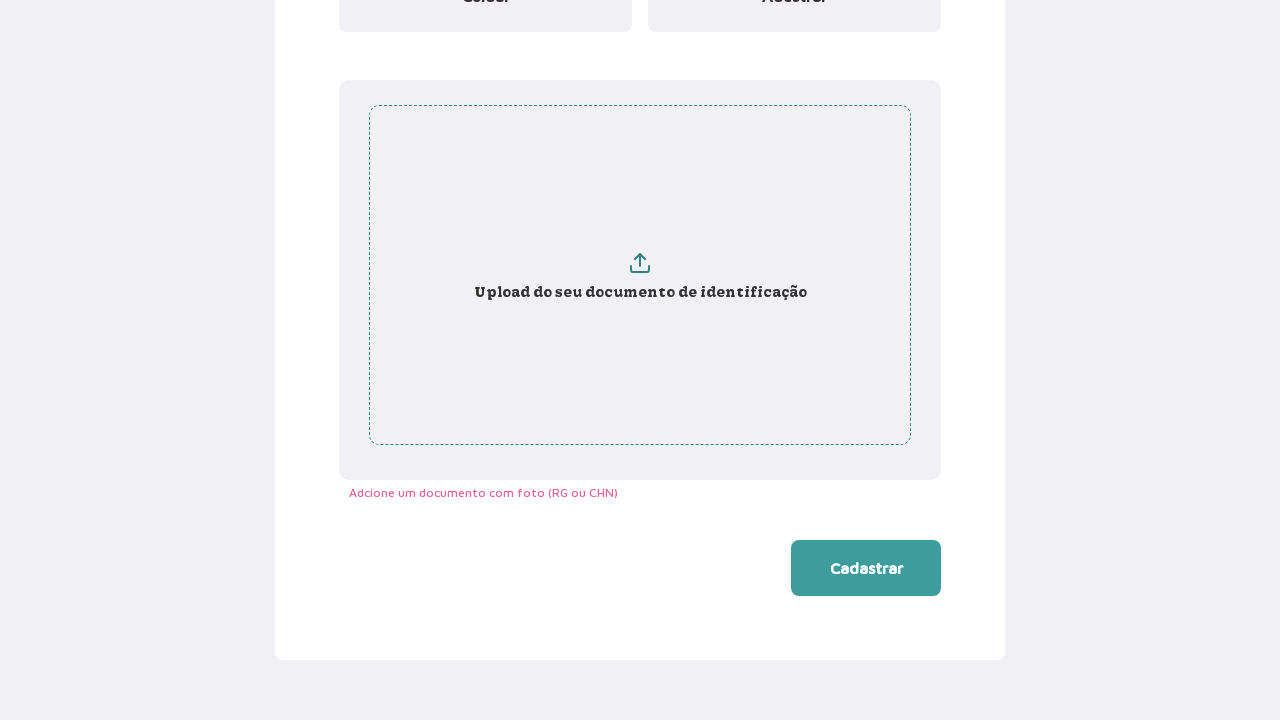